Tests an Angular practice form by filling in name, email, password fields, selecting checkboxes and radio buttons, and verifying success message

Starting URL: https://rahulshettyacademy.com/angularpractice

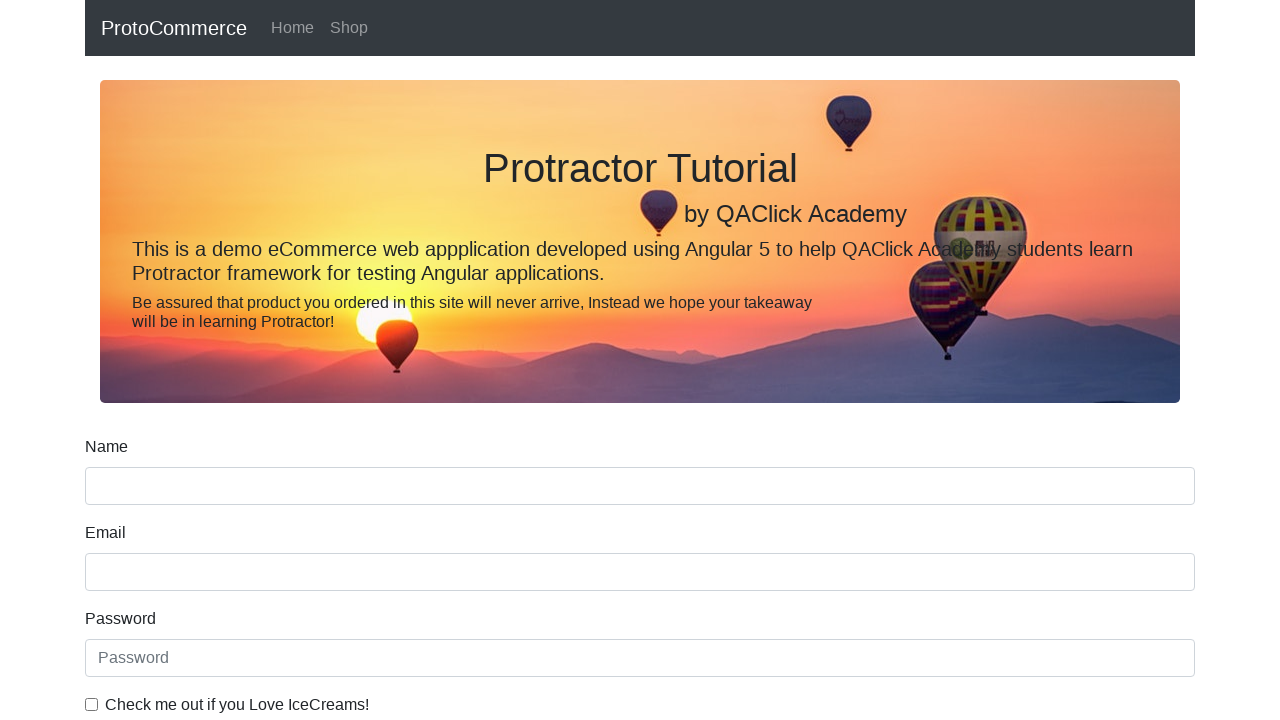

Filled name field with 'Abdullah Al Faroque' on input[name='name']
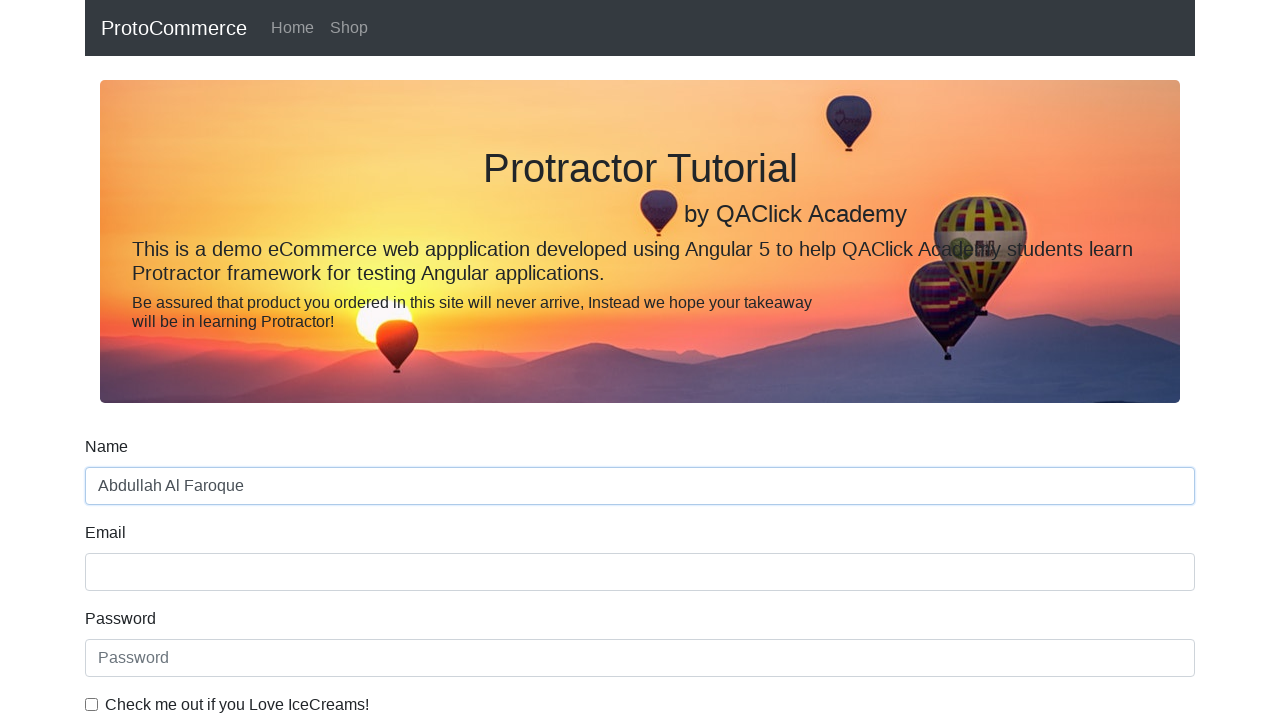

Filled email field with 'testuser@example.com' on input[name='email']
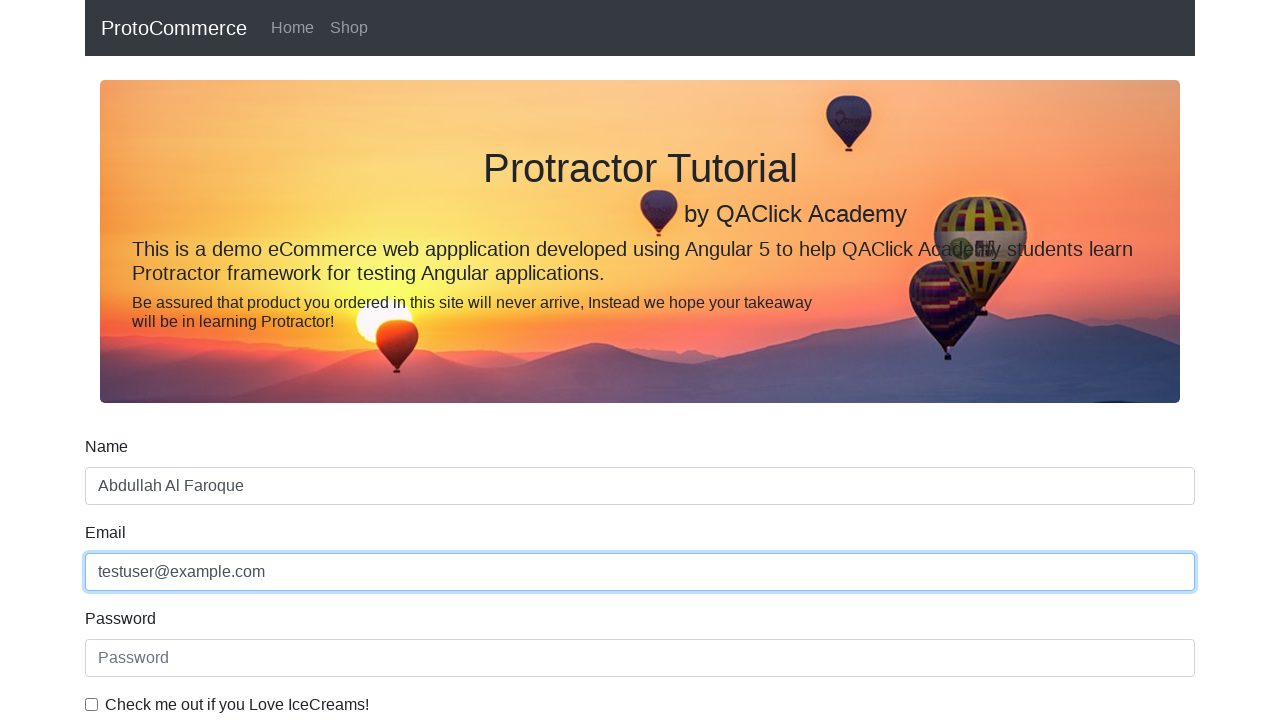

Filled password field with 'Test123!' on #exampleInputPassword1
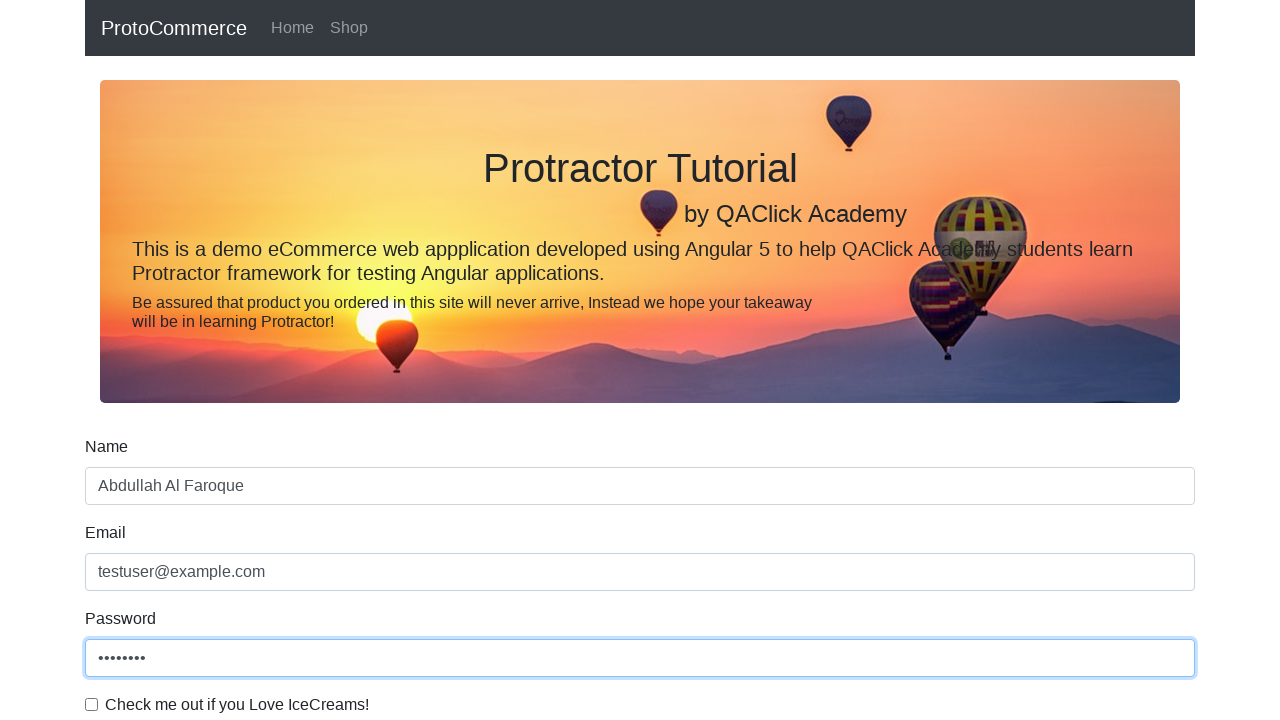

Clicked checkbox to select it at (92, 704) on #exampleCheck1
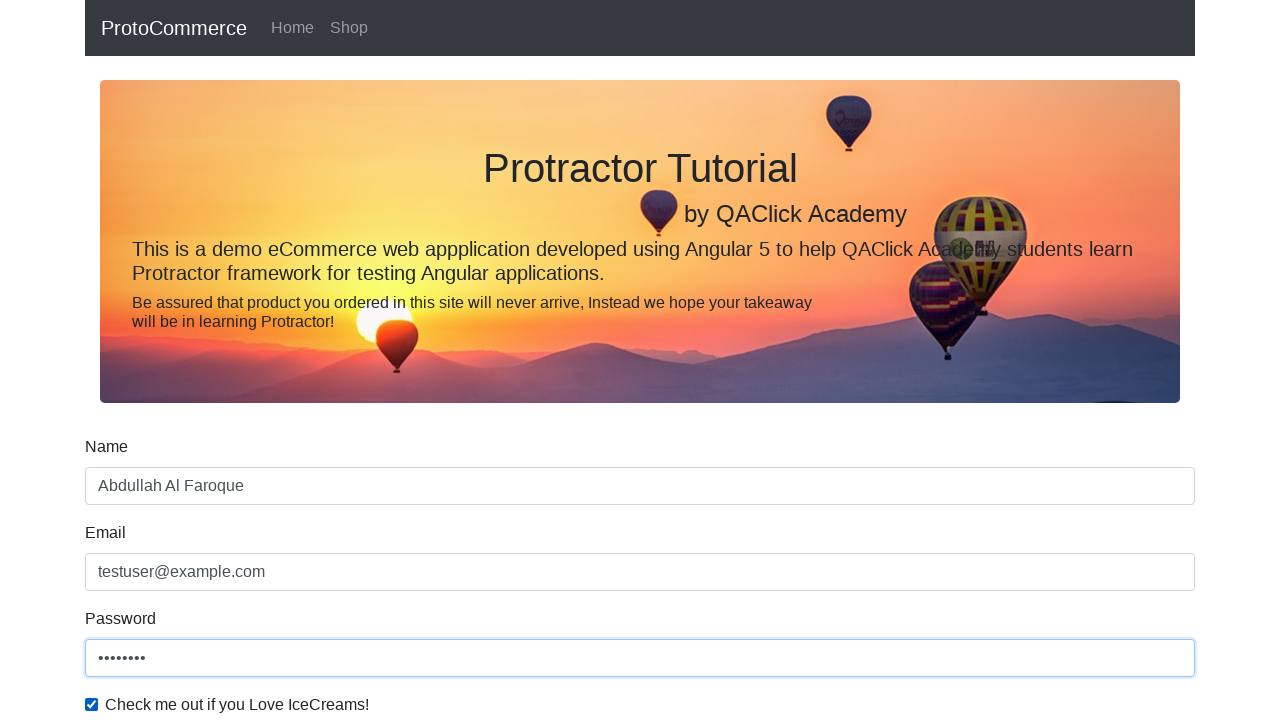

Clicked submit button to submit the form at (123, 491) on input[type='submit']
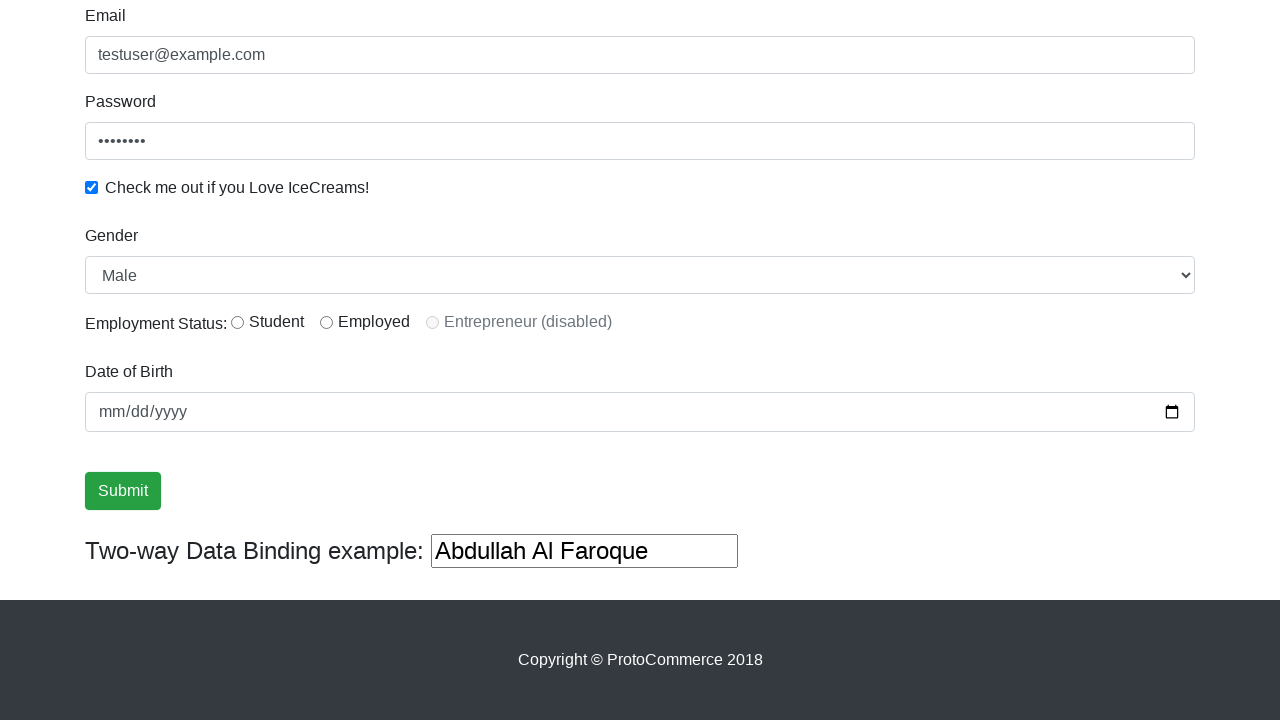

Clicked radio button to select it at (238, 322) on #inlineRadio1
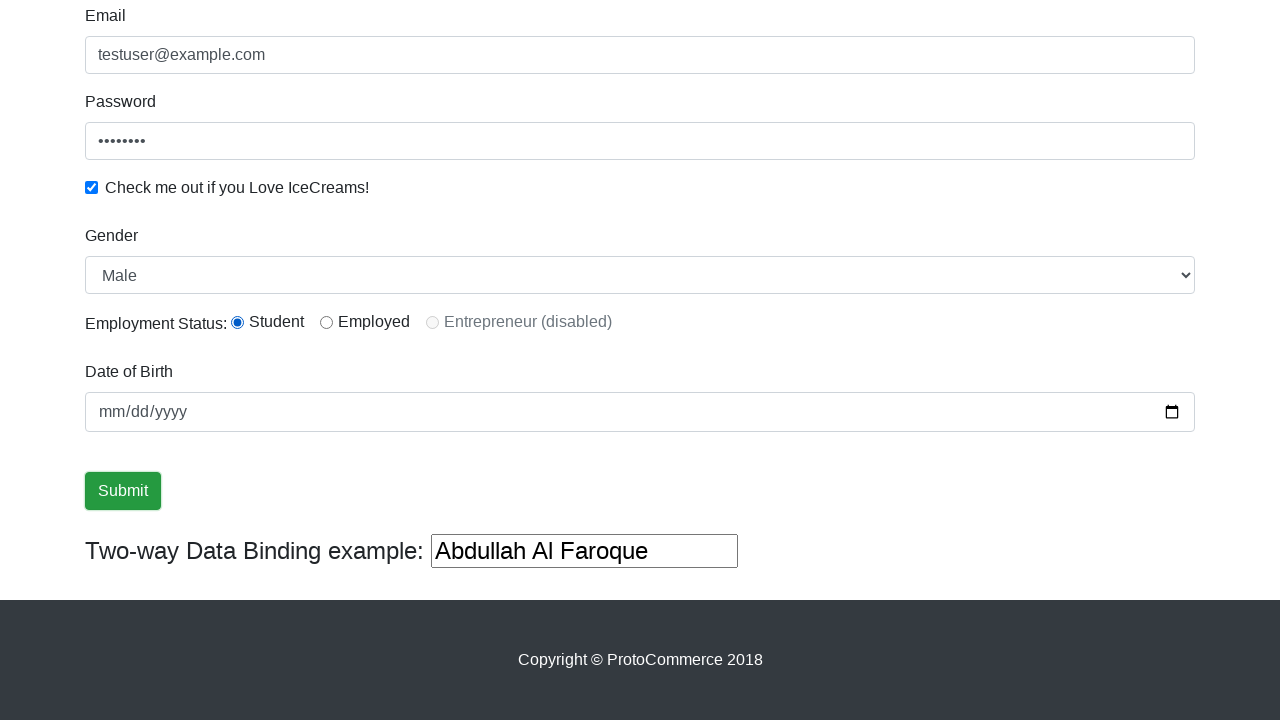

Retrieved success message text content
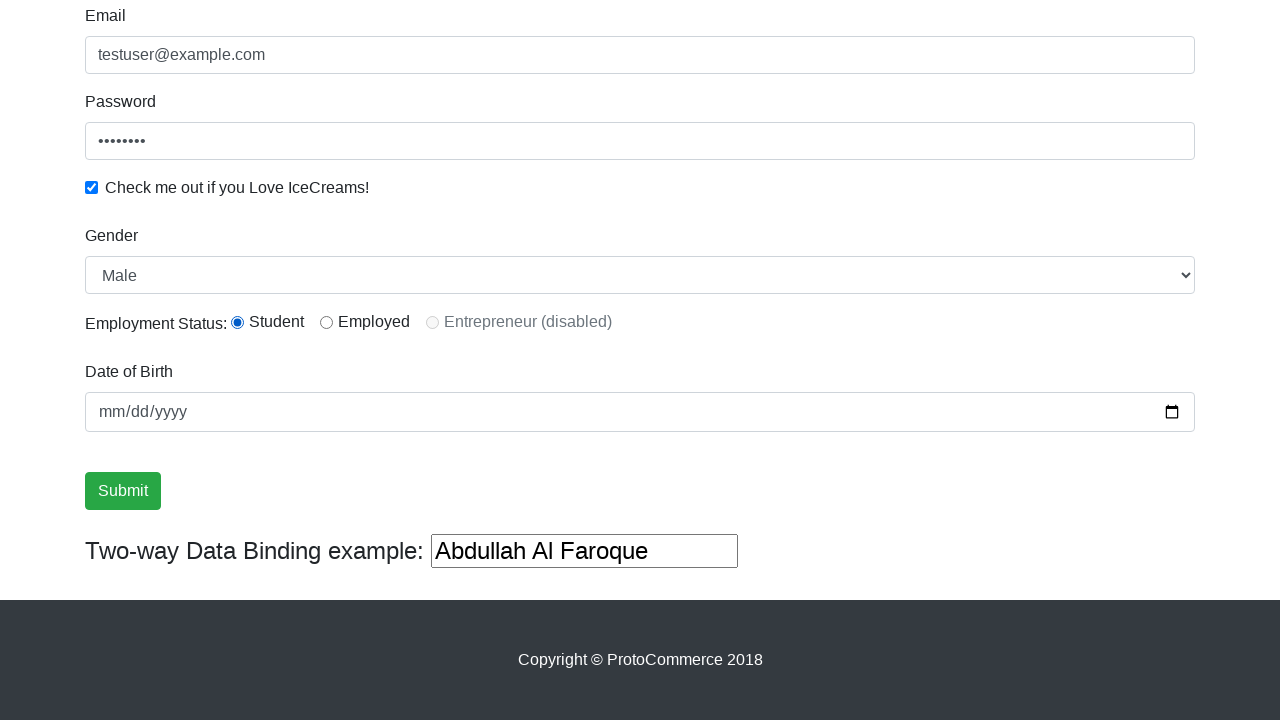

Verified success message contains 'Success'
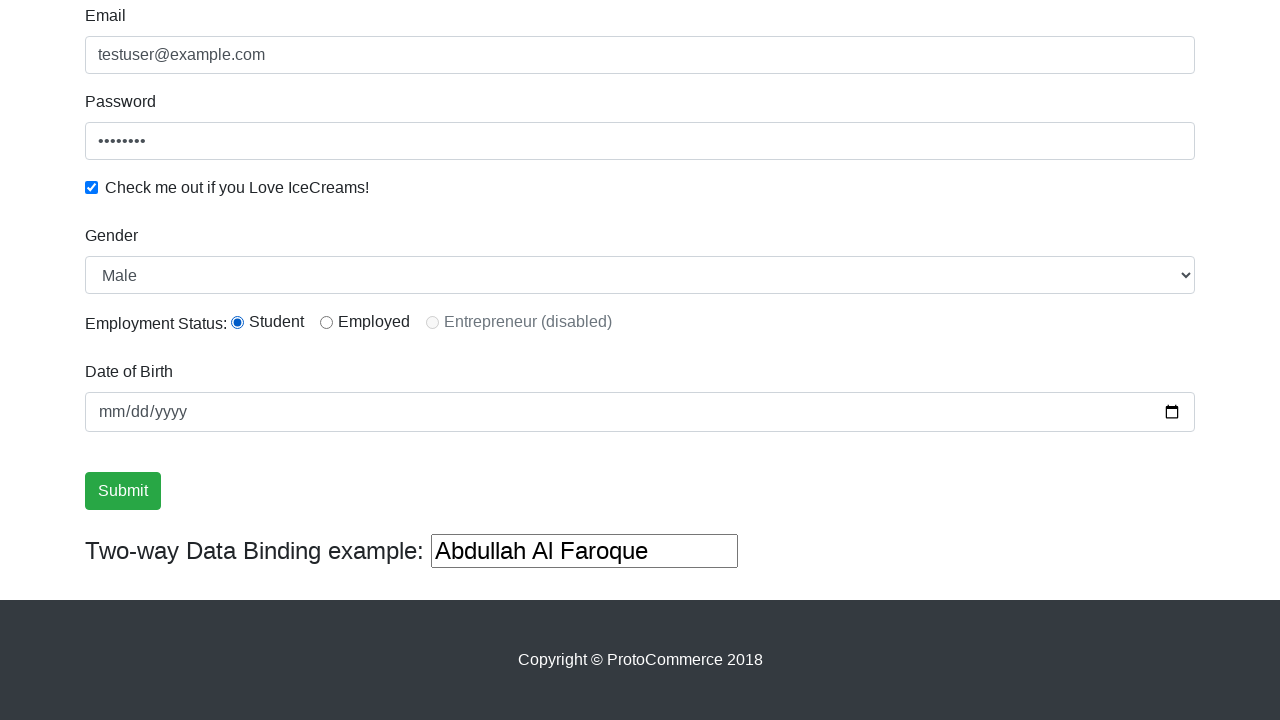

Cleared the third text input field on (//input[@type='text'])[3]
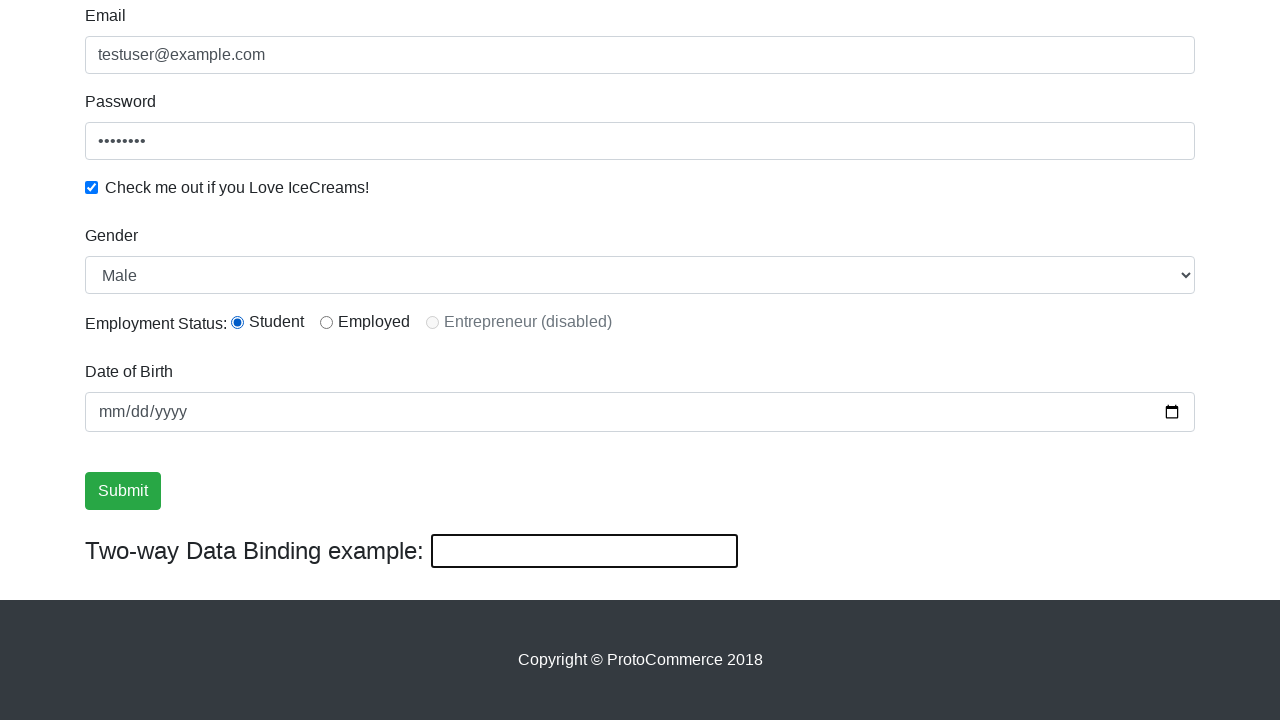

Filled the third text input field with 'Hello Again' on (//input[@type='text'])[3]
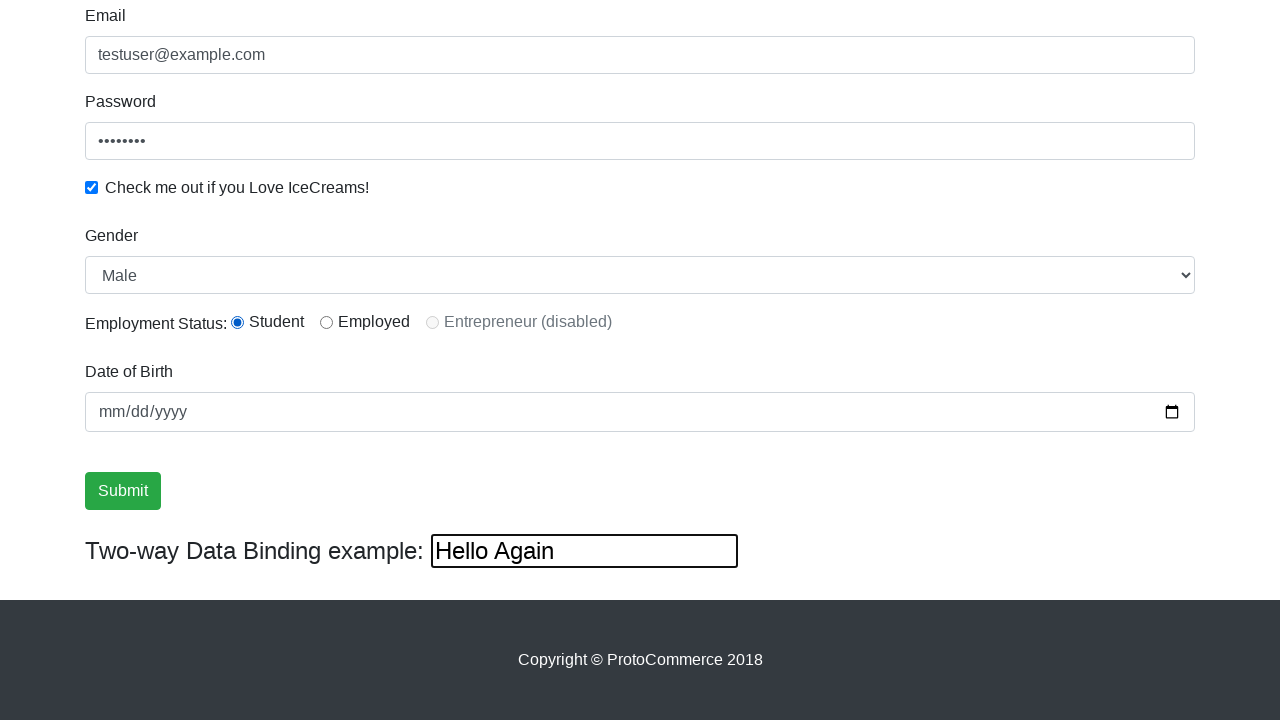

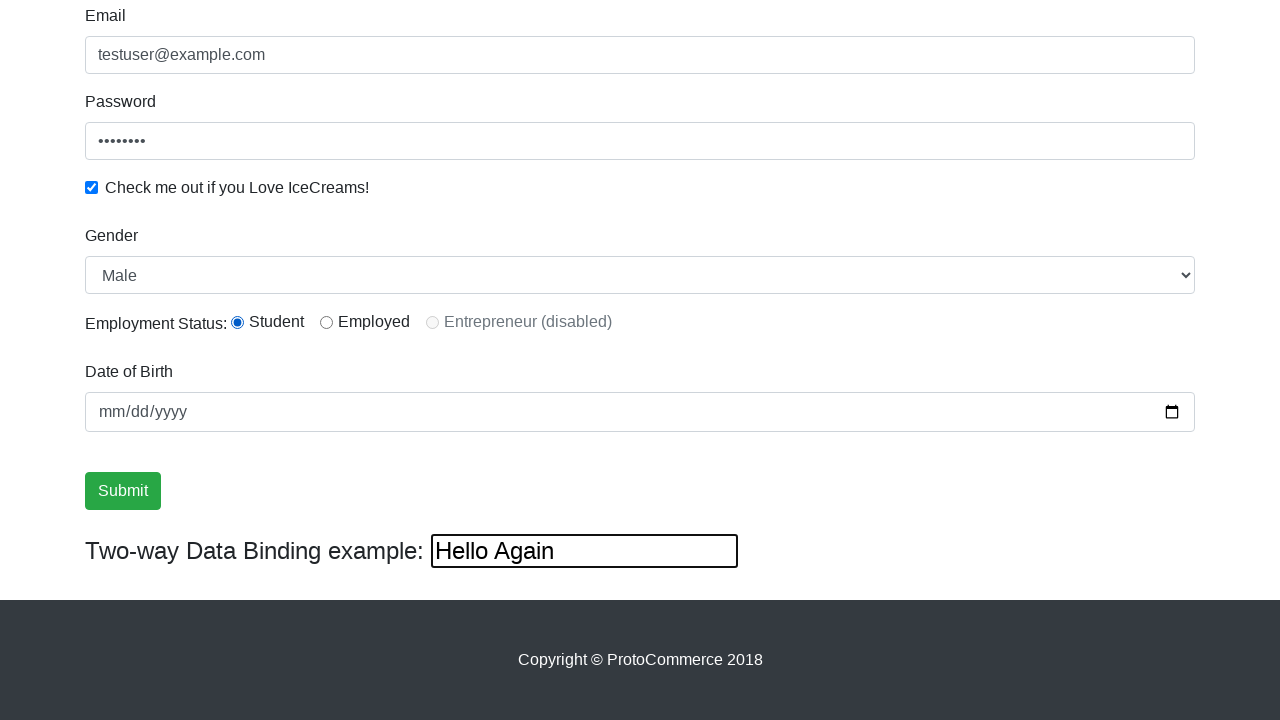